Tests handling of confirmation alert by accepting it and verifying the OK text appears

Starting URL: https://www.lambdatest.com/selenium-playground/javascript-alert-box-demo

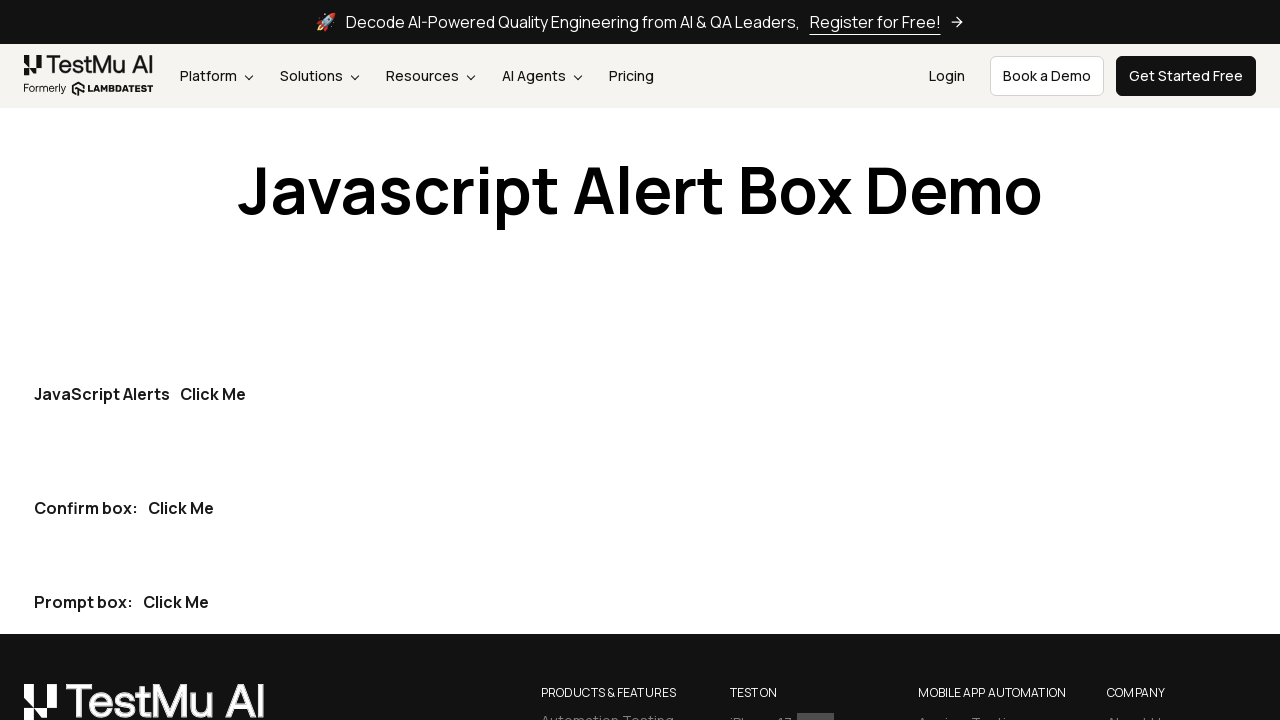

Set up dialog handler to accept confirmation alerts
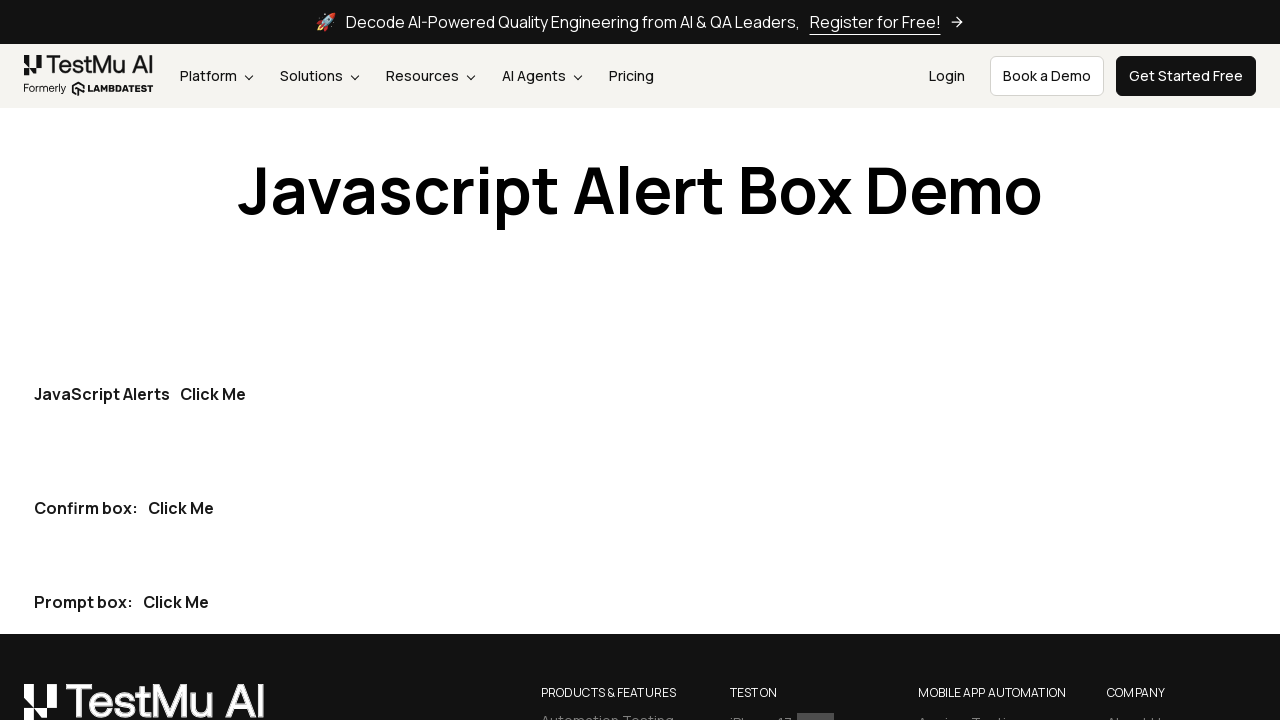

Clicked the second 'Click Me' button to trigger confirmation alert at (181, 508) on button:has-text('Click Me') >> nth=1
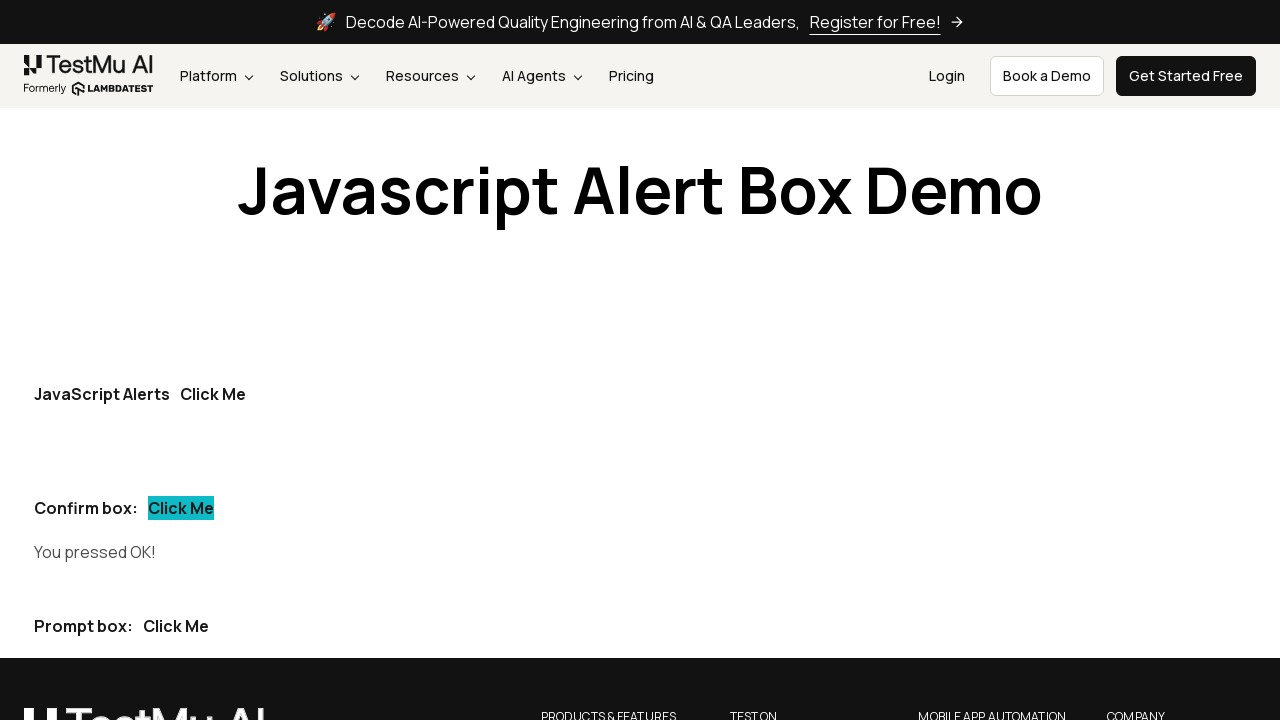

Verified that 'OK!' text is displayed in the confirmation demo element
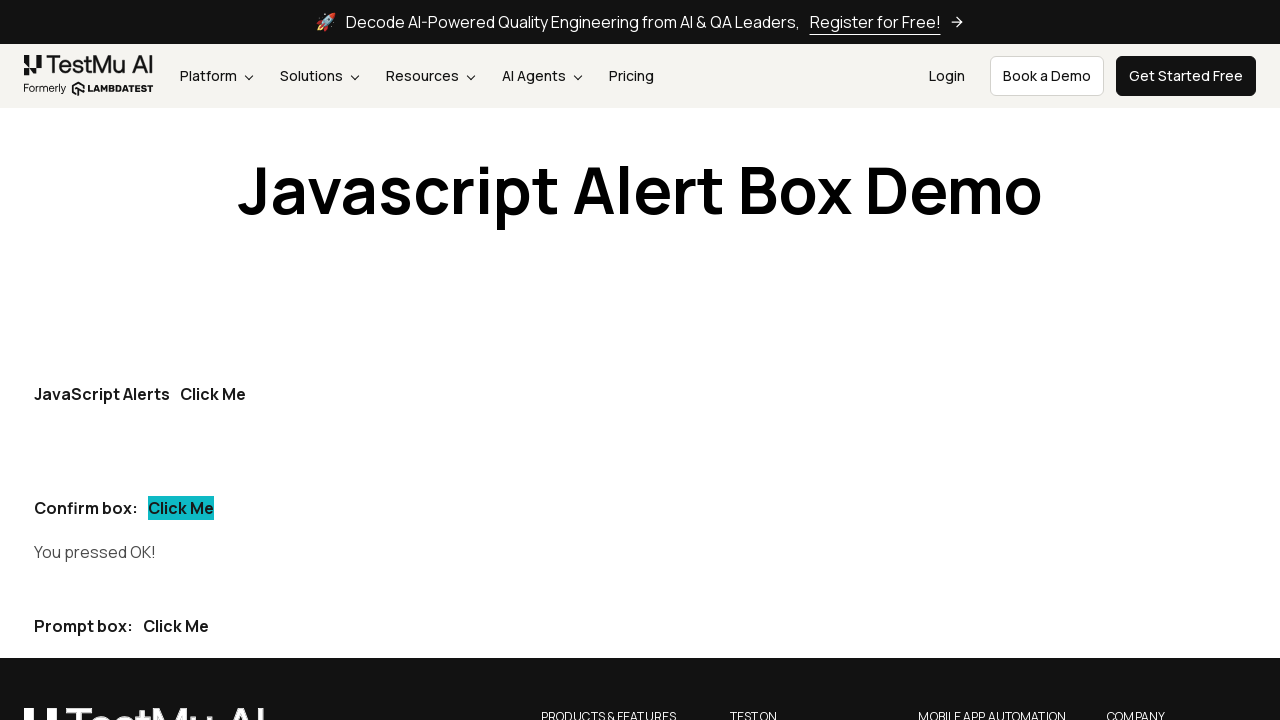

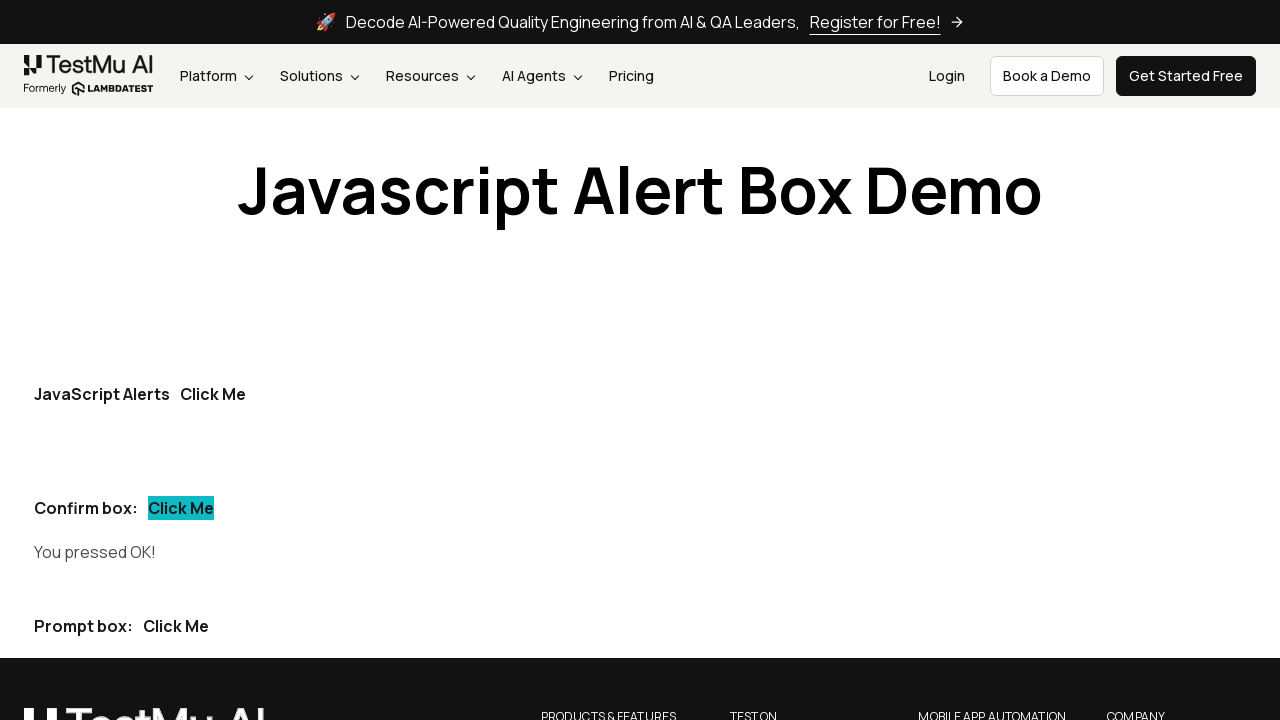